Tests form interaction by selecting a checkbox, using its value to select from dropdown and fill a text field, then verifying the value appears in an alert dialog

Starting URL: https://rahulshettyacademy.com/AutomationPractice/

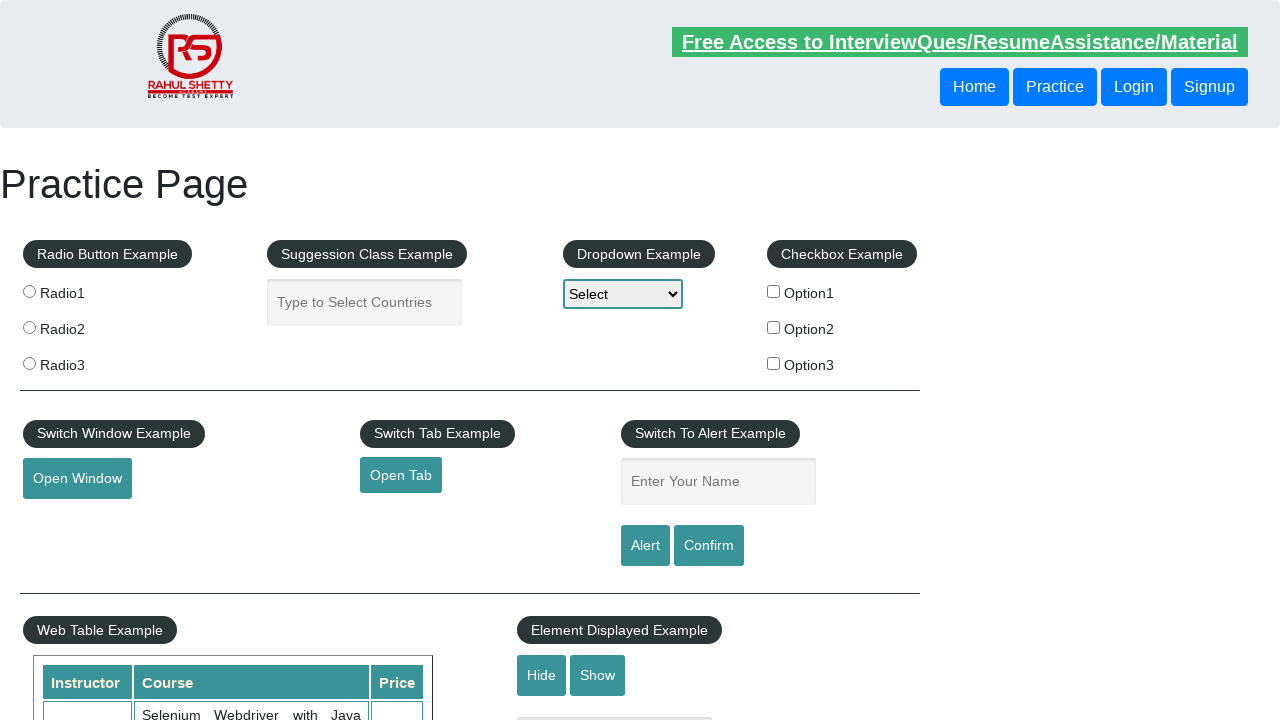

Clicked checkbox option 2 at (774, 327) on #checkBoxOption2
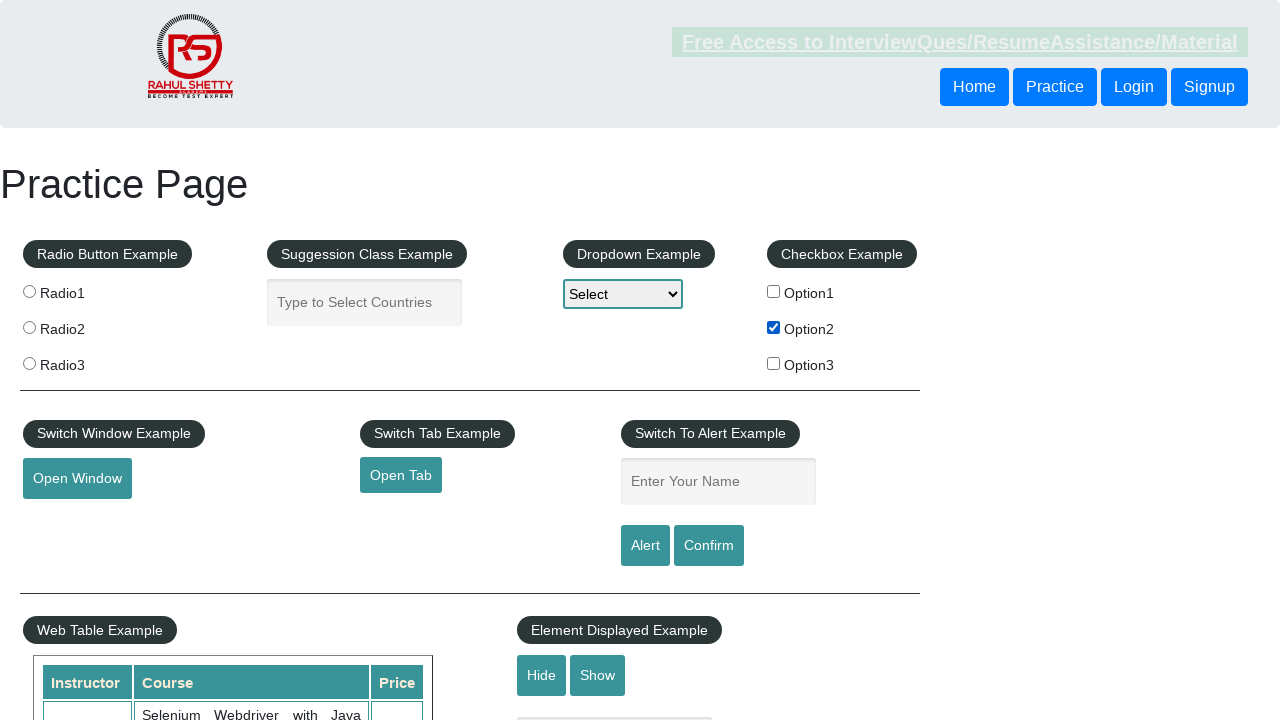

Retrieved checkbox value: option2
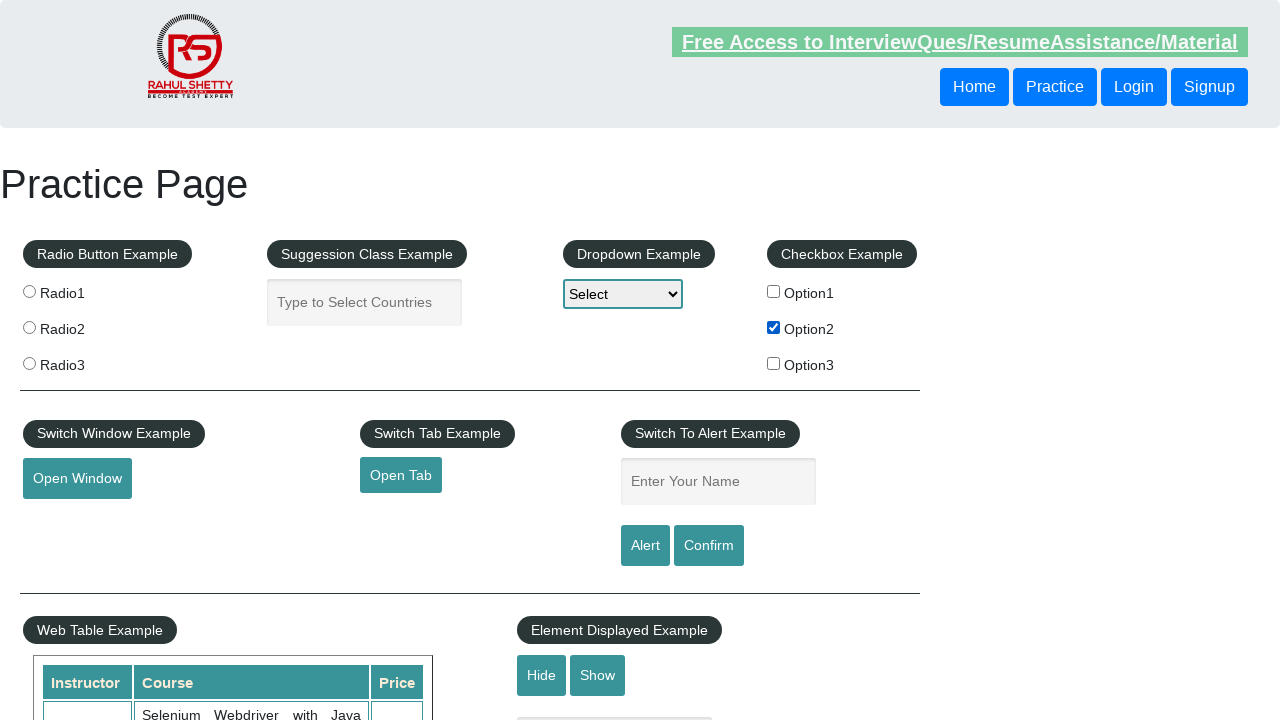

Selected 'option2' from dropdown menu on #dropdown-class-example
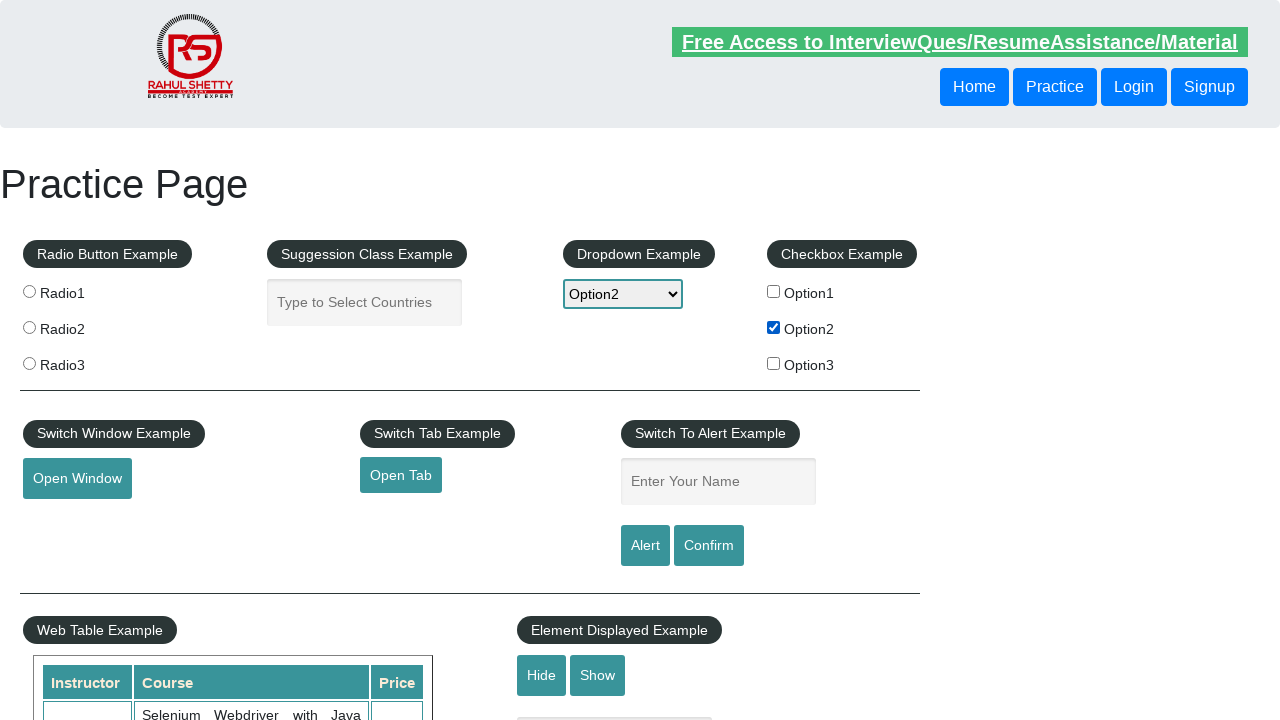

Filled name field with 'option2' on #name
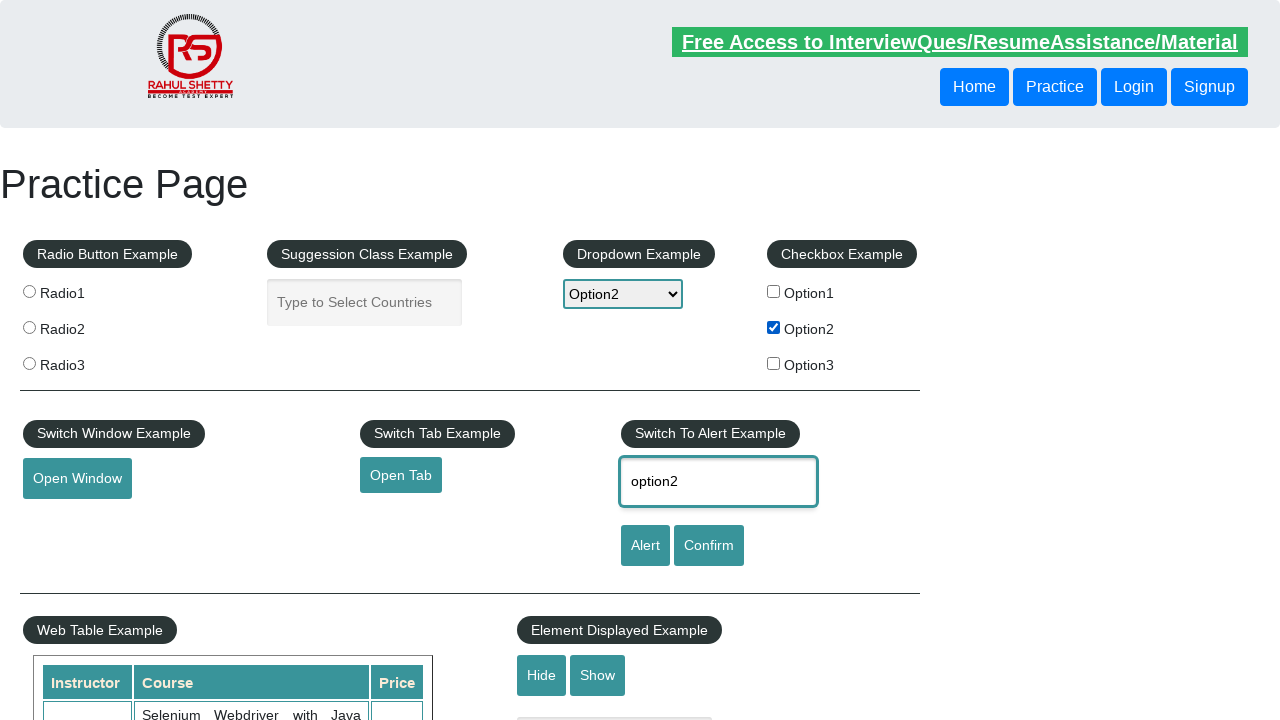

Clicked alert button to trigger alert dialog at (645, 546) on #alertbtn
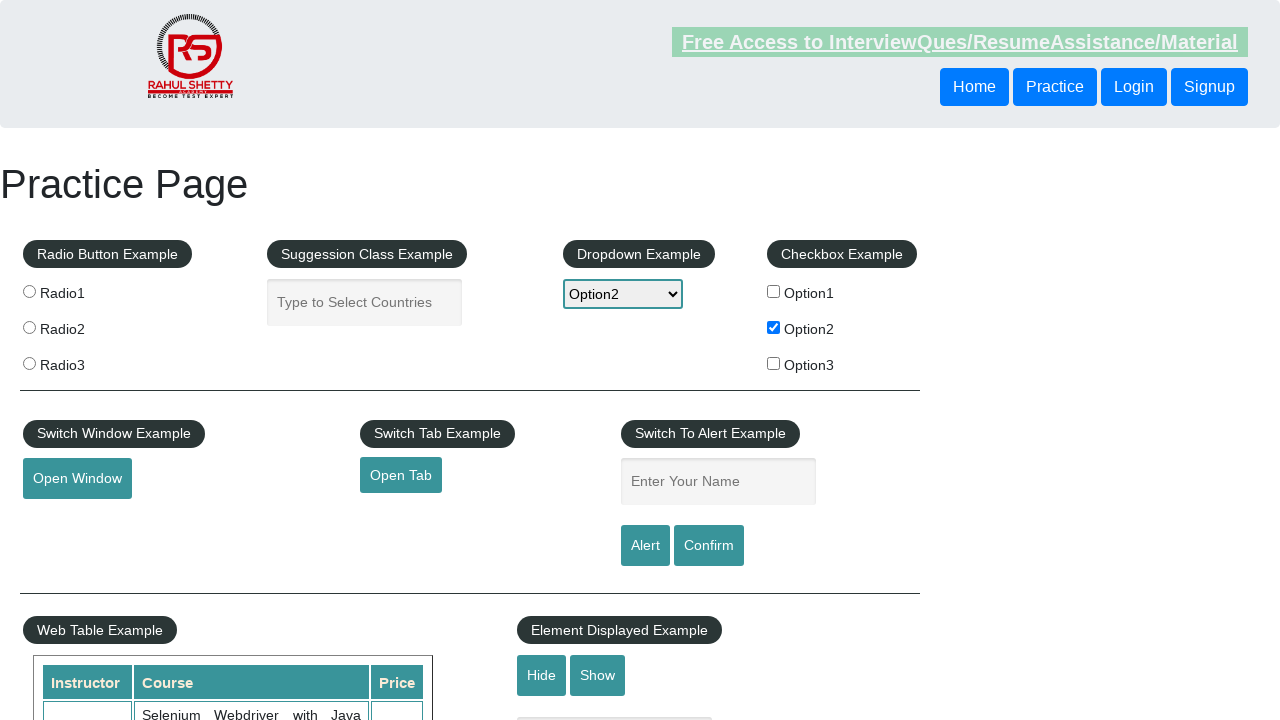

Alert dialog accepted
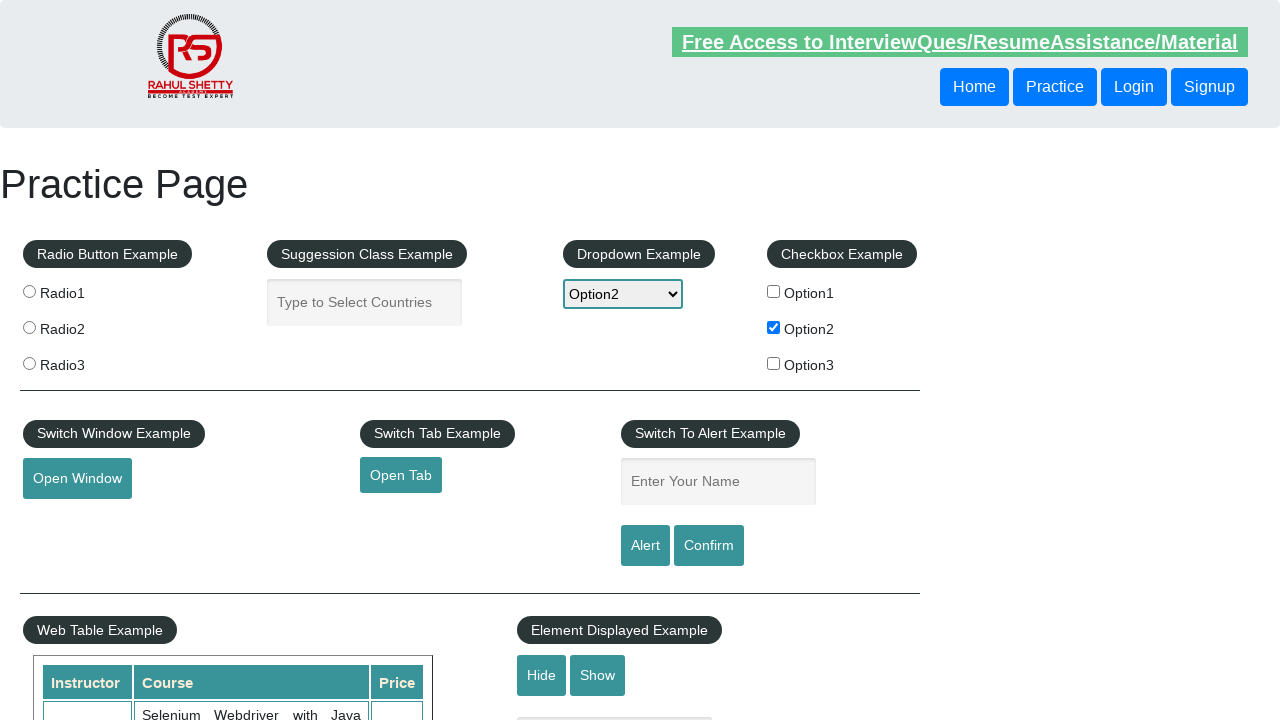

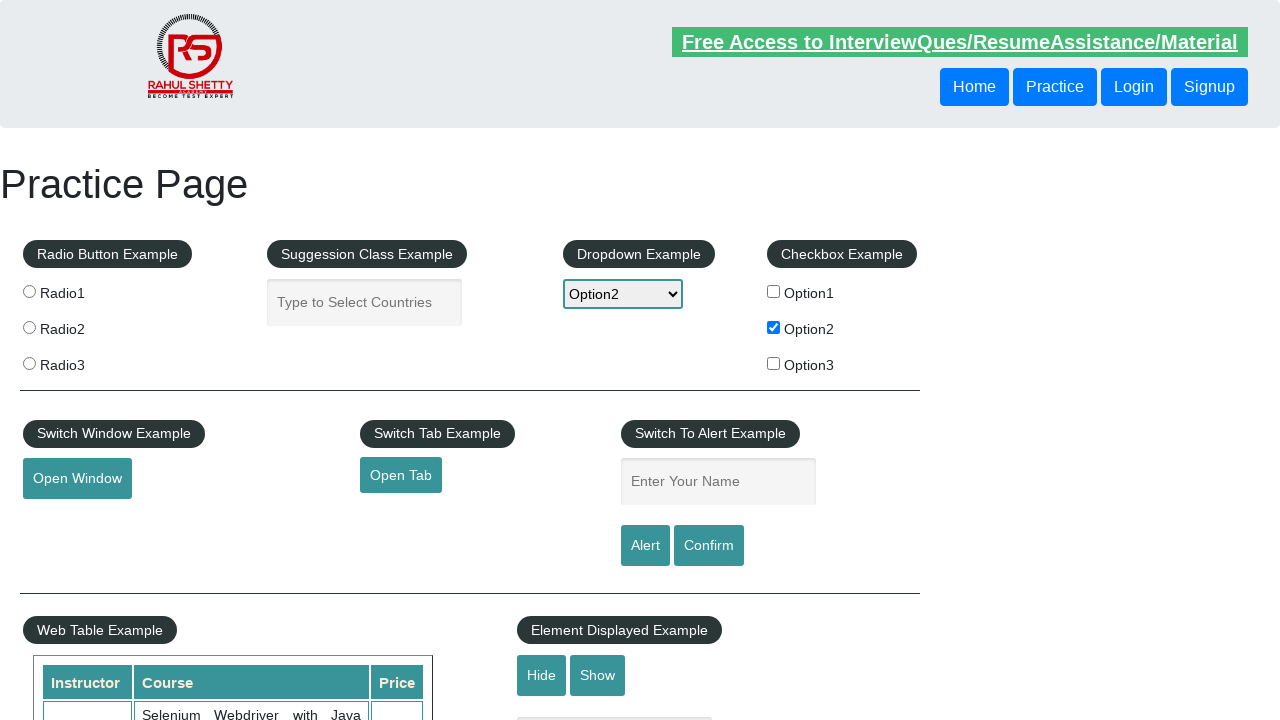